Tests low-level keyboard actions by pressing Shift and Tab+a keys on a key press detection page

Starting URL: http://the-internet.herokuapp.com/key_presses

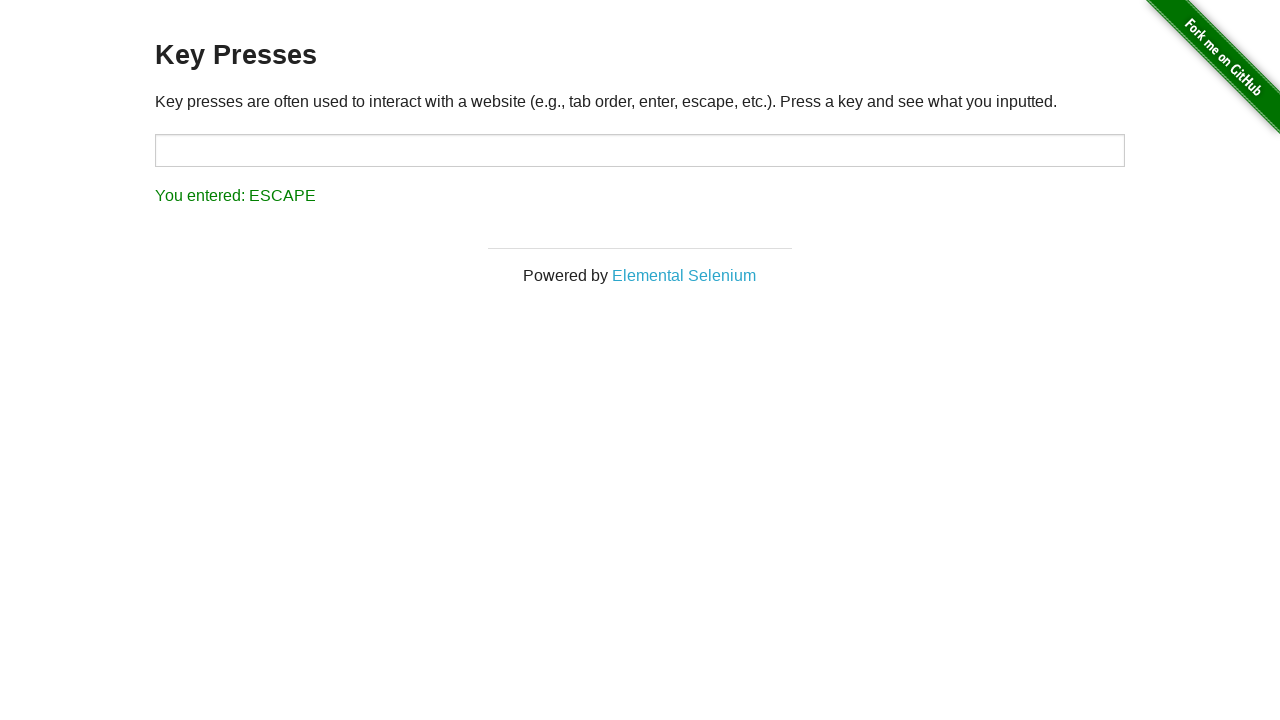

Pressed Shift key
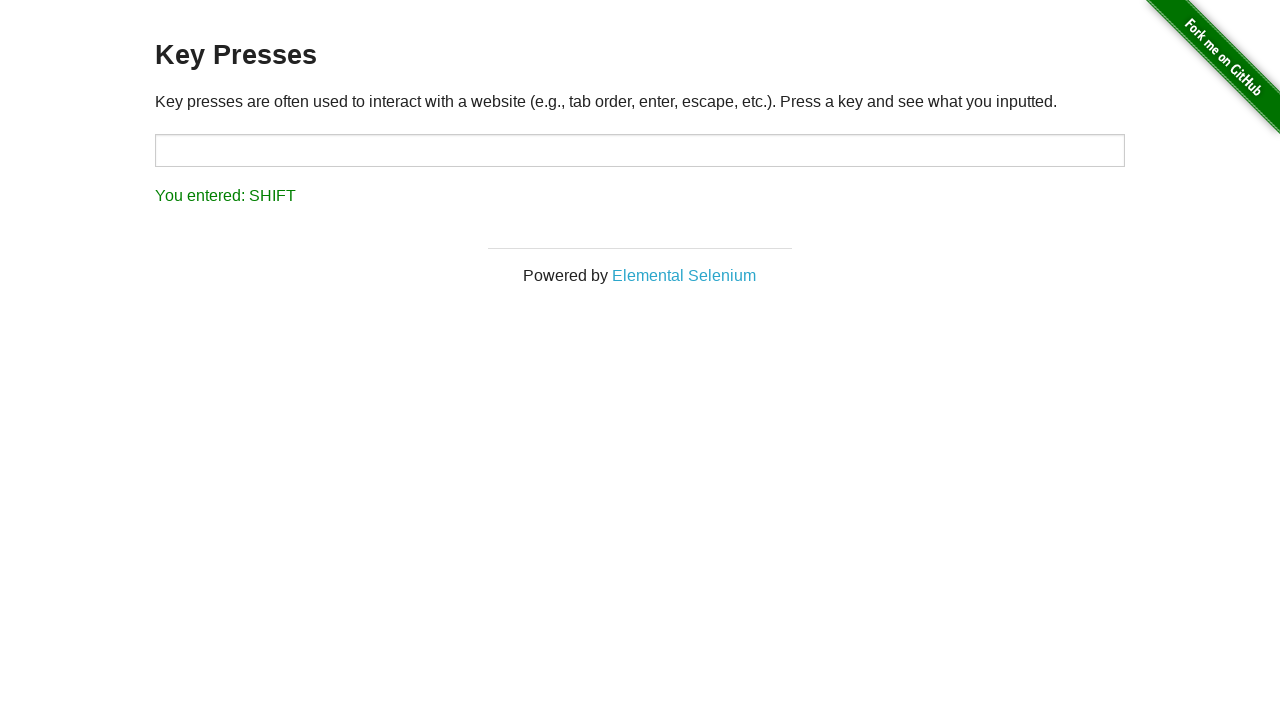

Pressed Tab key
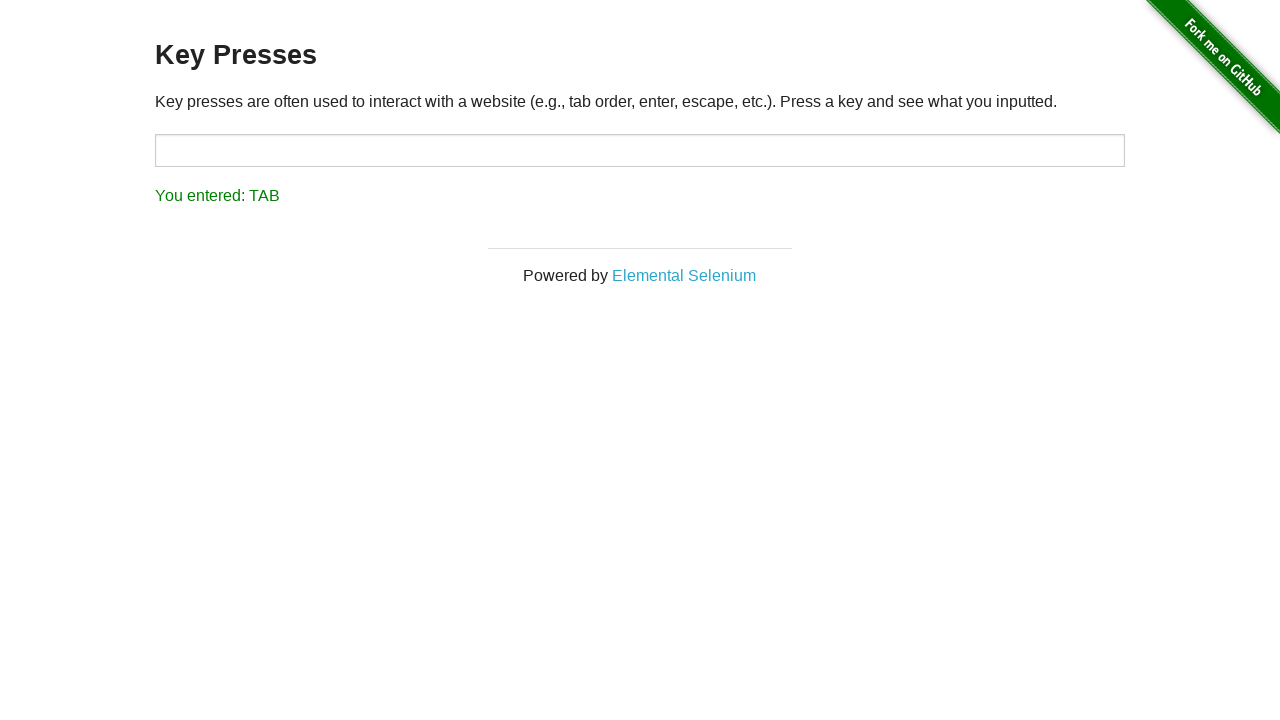

Pressed 'a' key
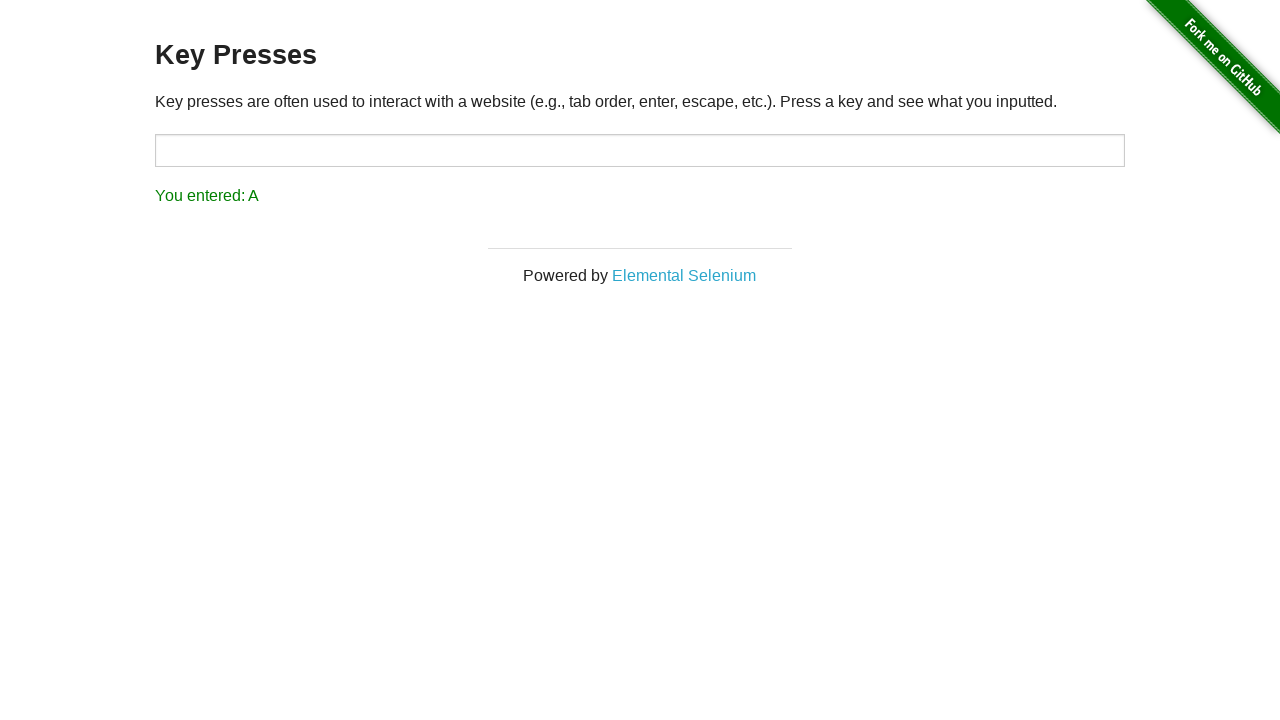

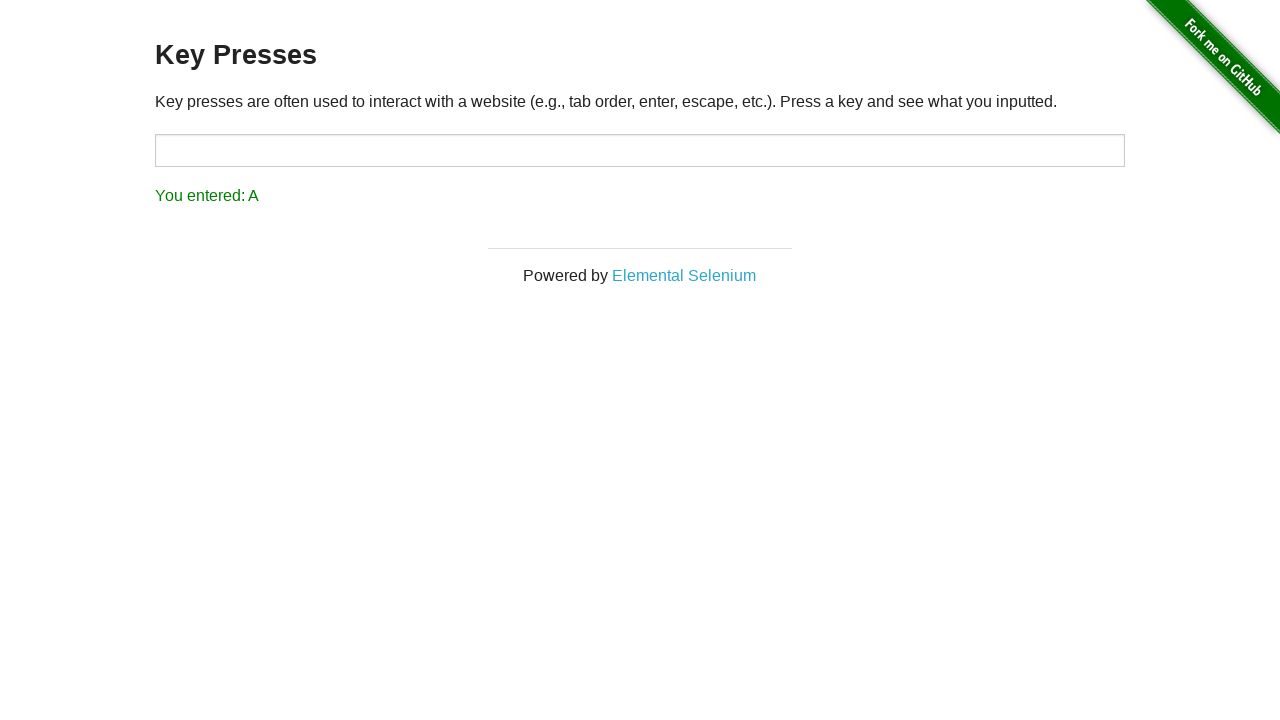